Tests checkbox functionality by clicking each checkbox twice to check and uncheck

Starting URL: http://www.qaclickacademy.com/practice.php

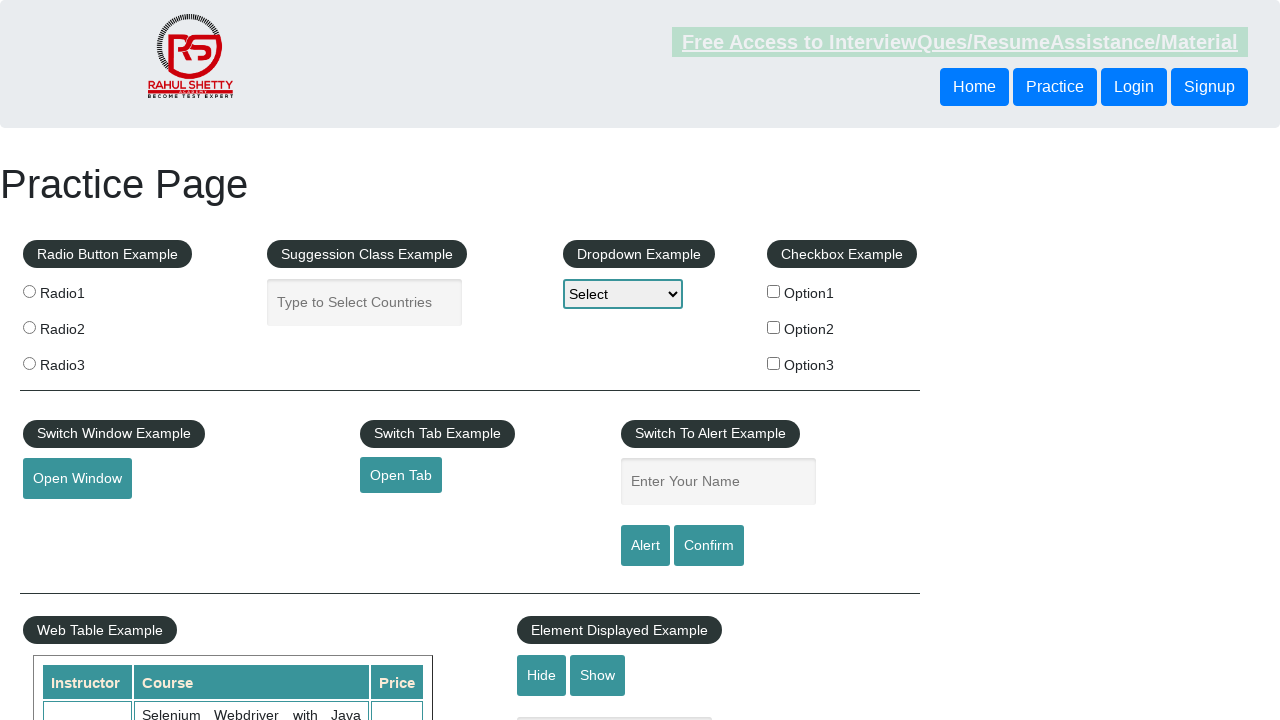

Clicked checkbox 1 to check it at (774, 291) on #checkBoxOption1
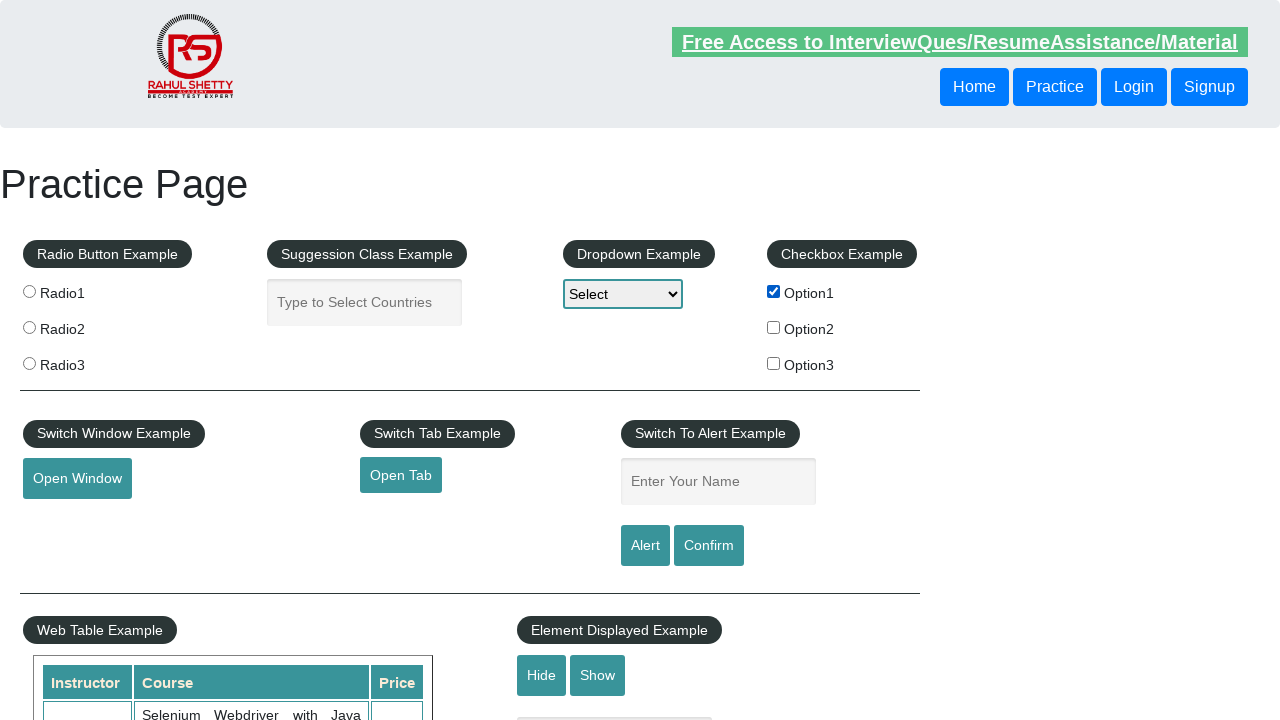

Clicked checkbox 1 to uncheck it at (774, 291) on input[name='checkBoxOption1']
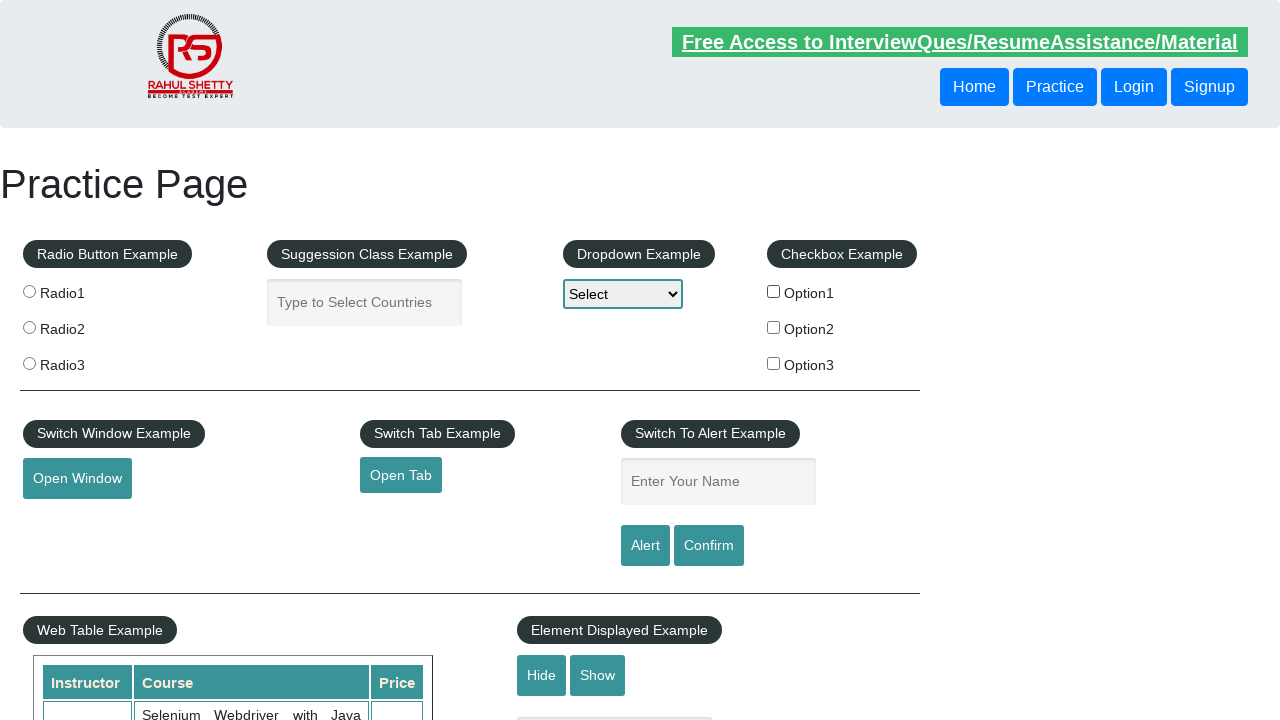

Clicked checkbox 2 to check it at (774, 327) on input[id='checkBoxOption2']
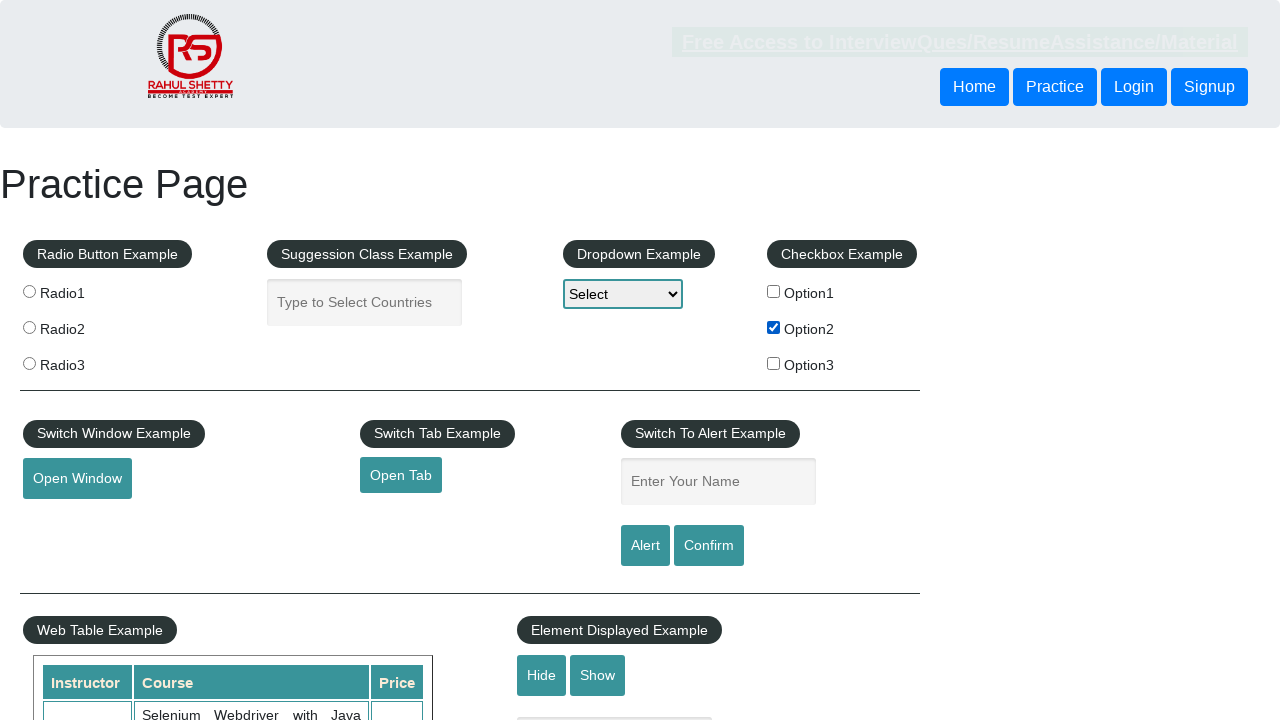

Clicked checkbox 2 to uncheck it at (774, 327) on input[id='checkBoxOption2']
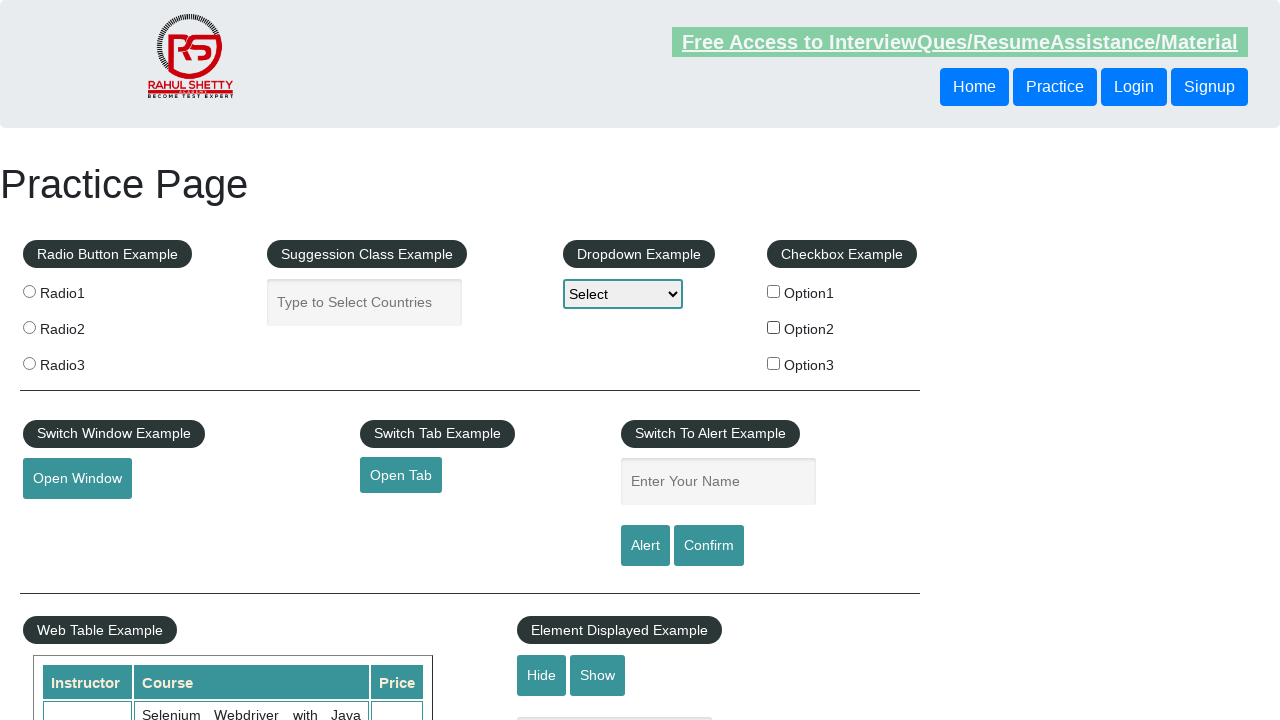

Clicked checkbox 3 to check it at (774, 363) on #checkBoxOption3
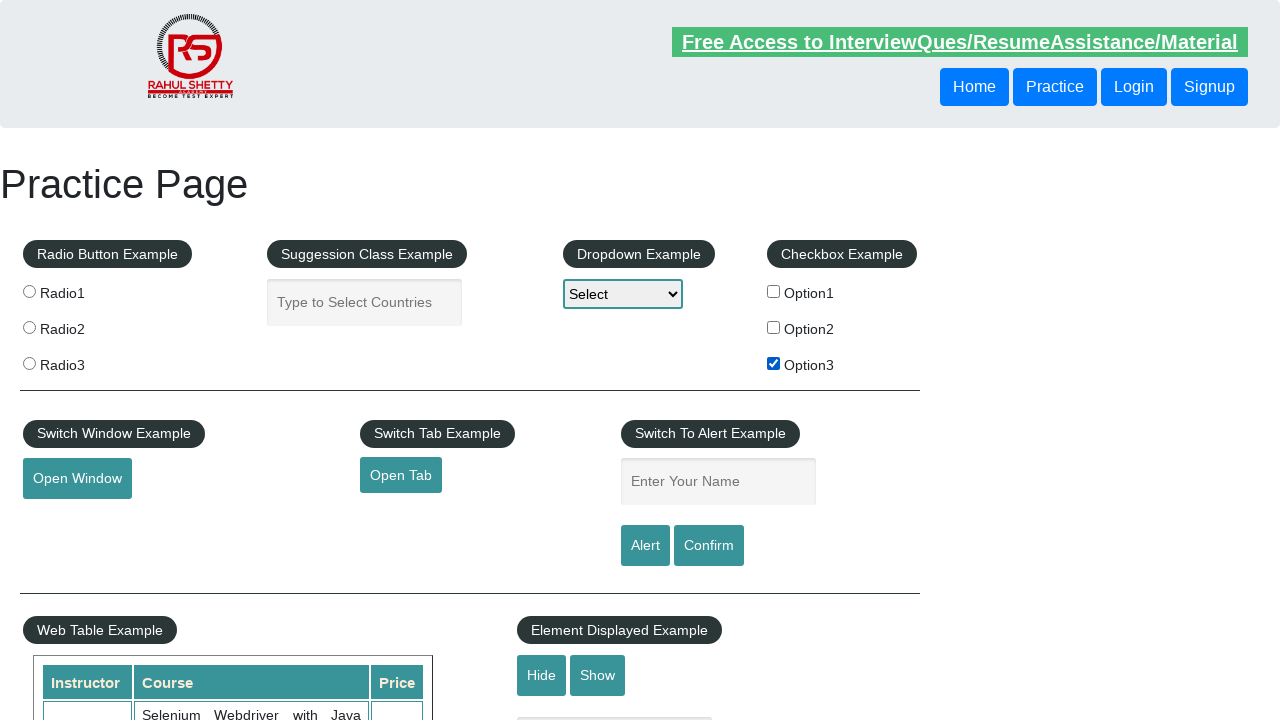

Clicked checkbox 3 to uncheck it at (774, 363) on input[name='checkBoxOption3']
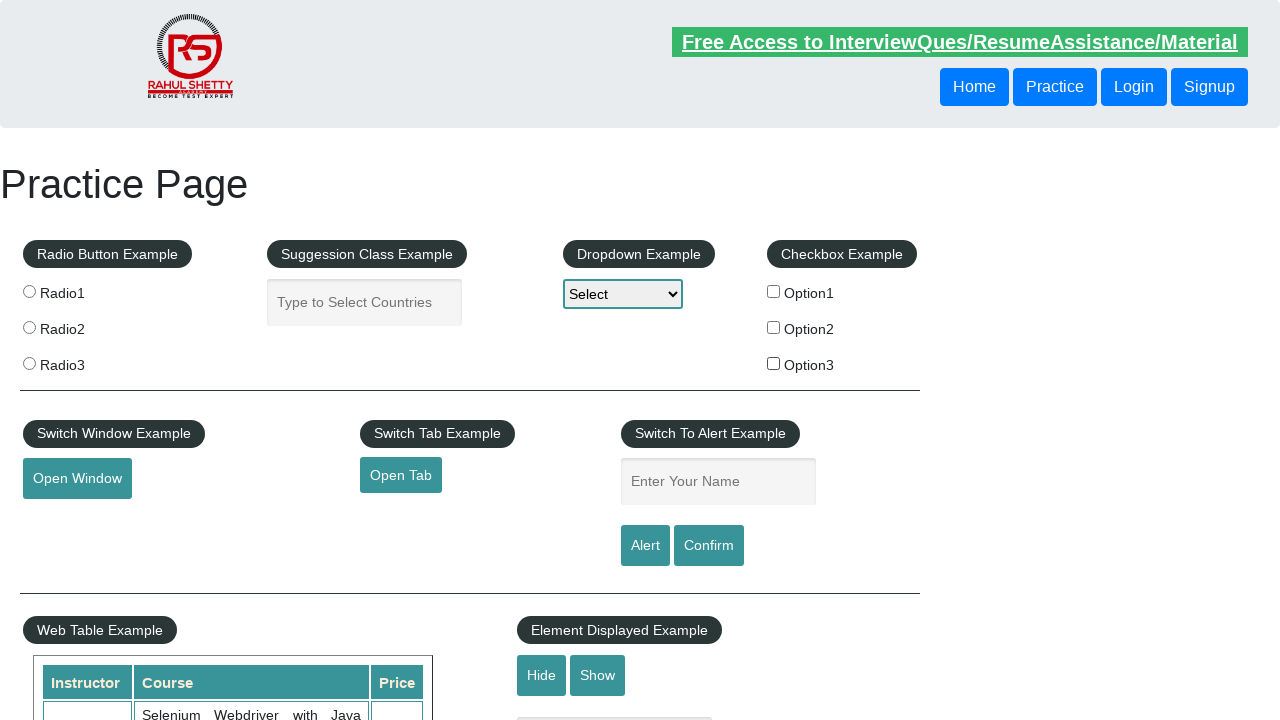

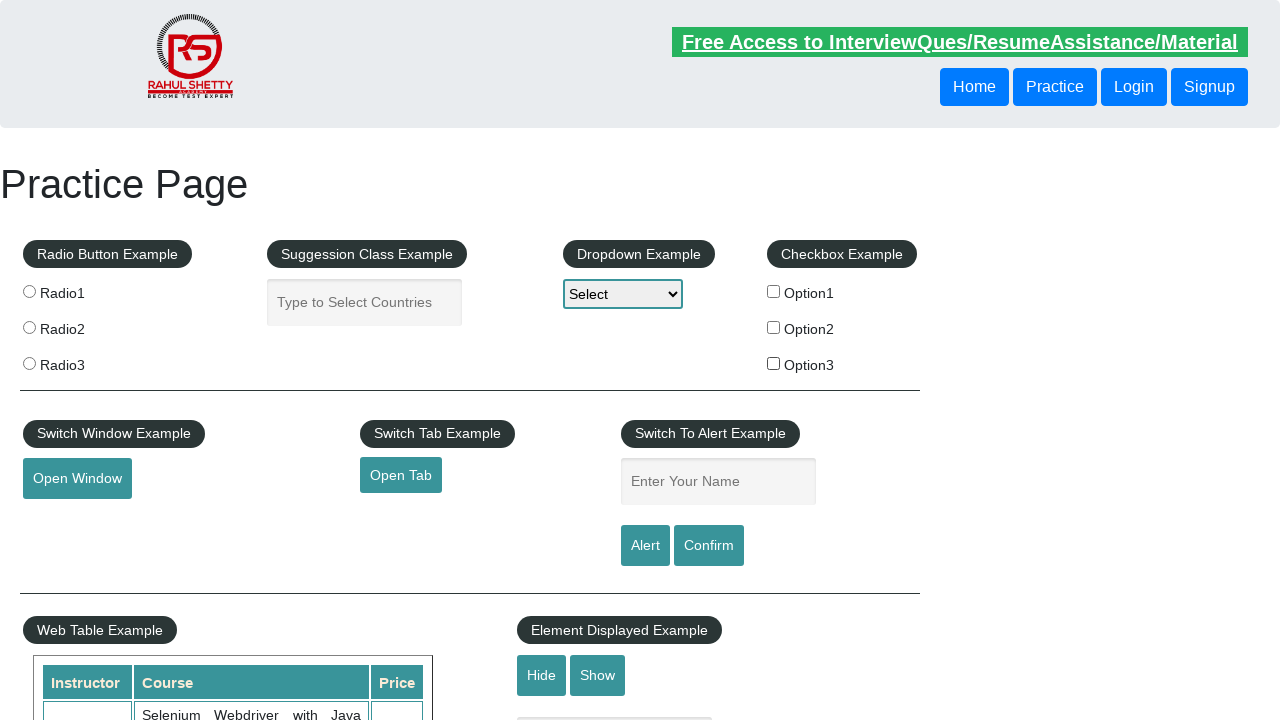